Tests jQuery UI drag and drop functionality by switching to an iframe and dragging an element to a drop target

Starting URL: https://jqueryui.com/droppable/

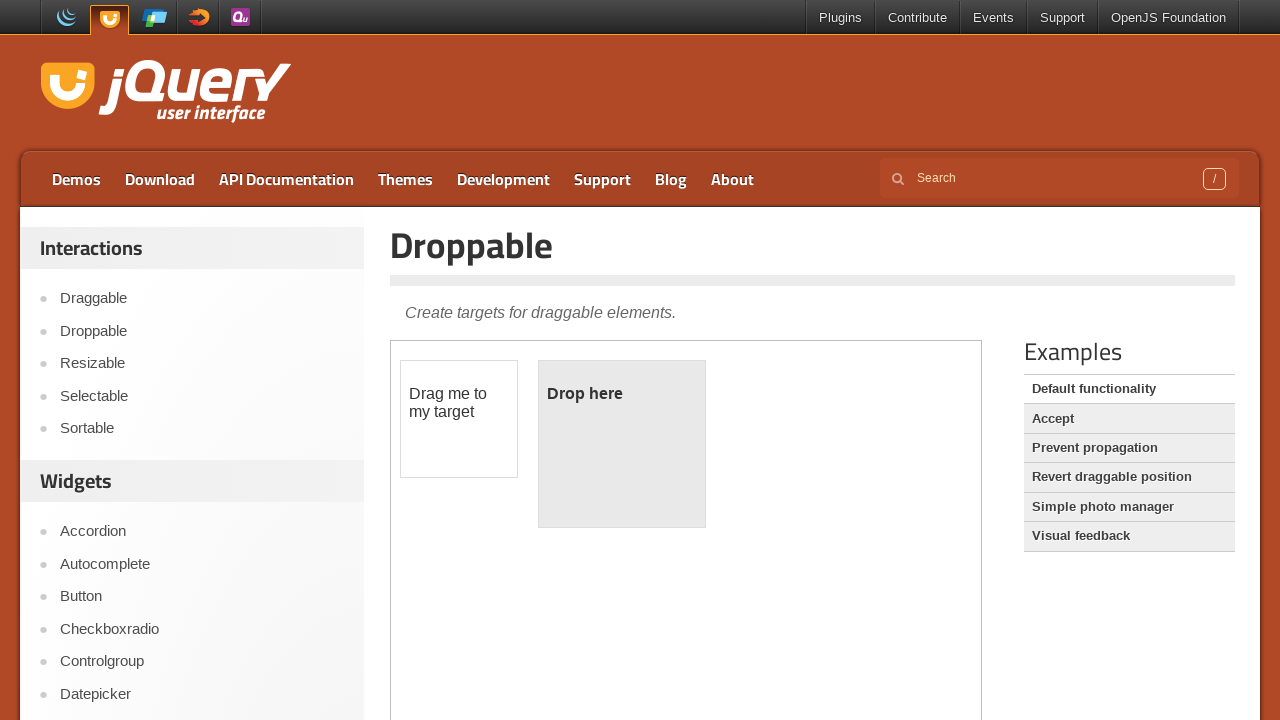

Located iframe with demo-frame class
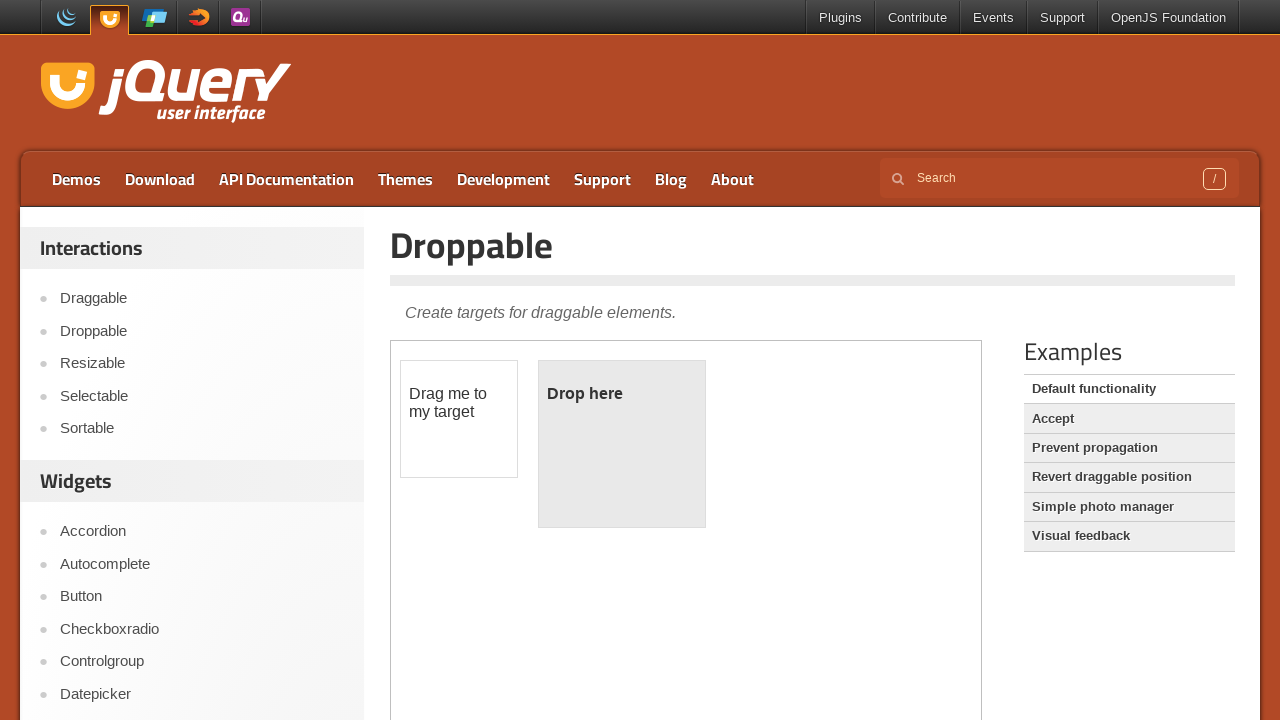

Located draggable element with id 'draggable' in iframe
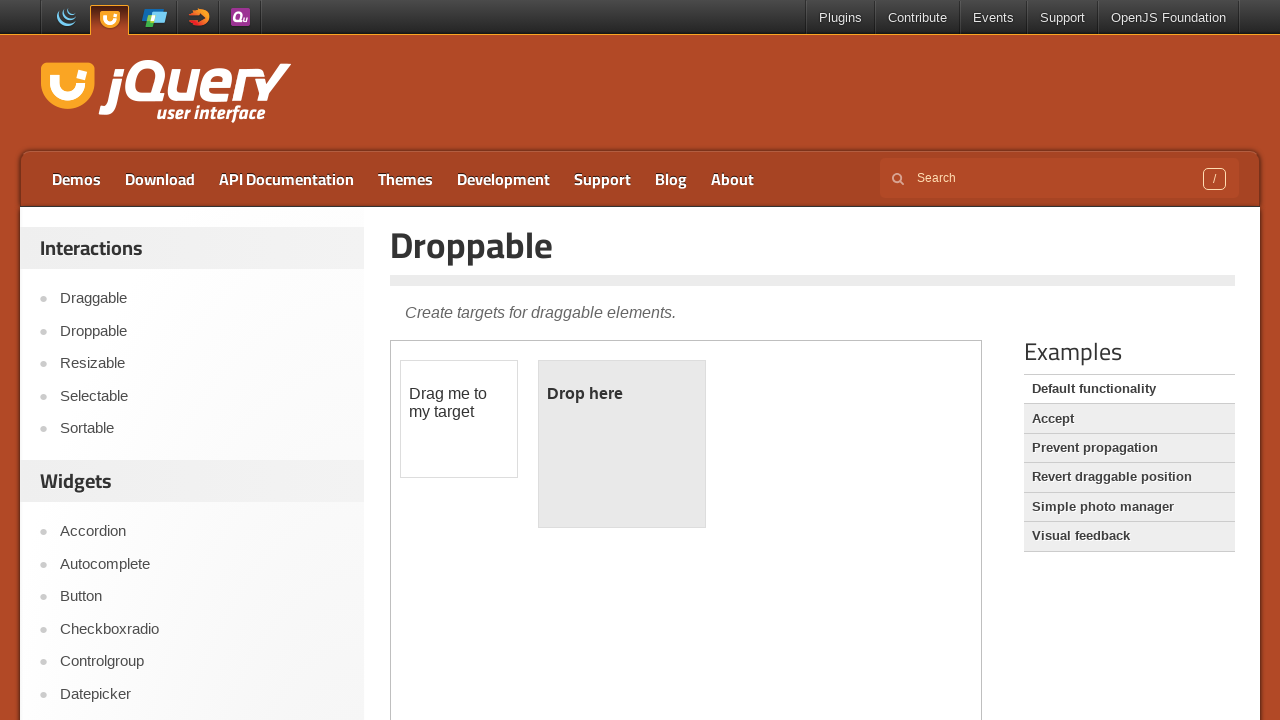

Located droppable element with id 'droppable' in iframe
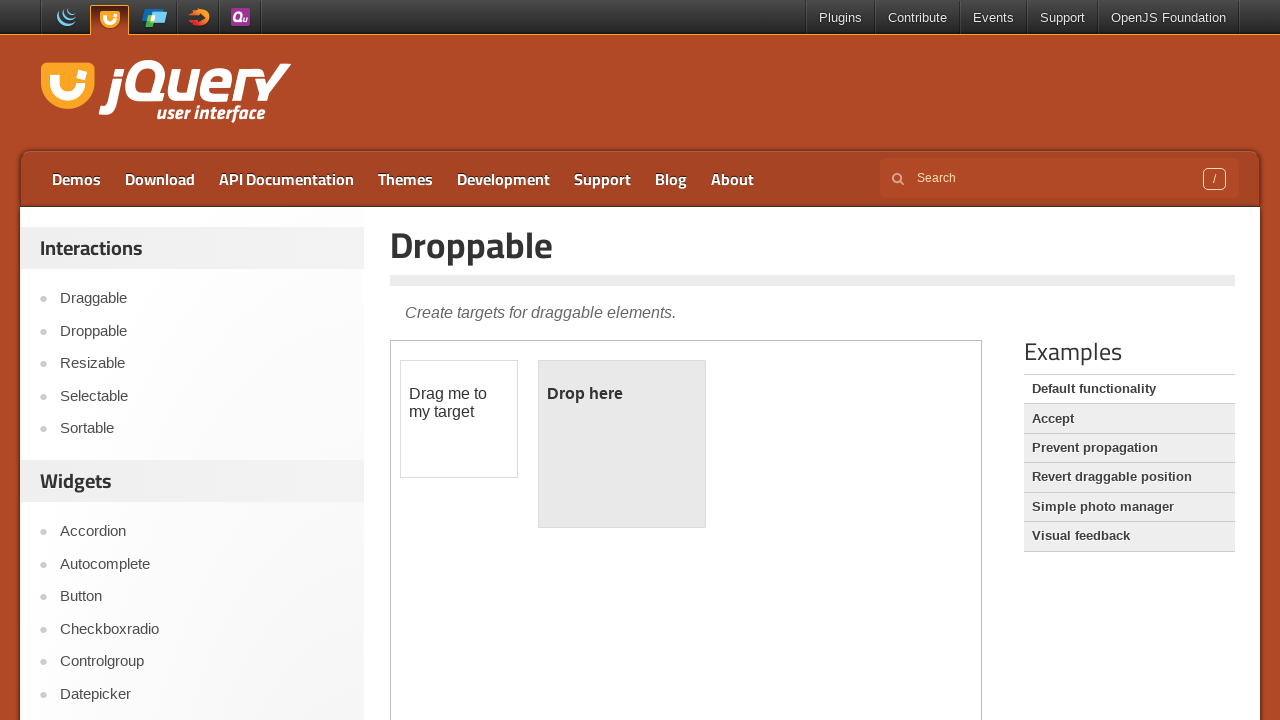

Dragged draggable element to droppable element at (622, 444)
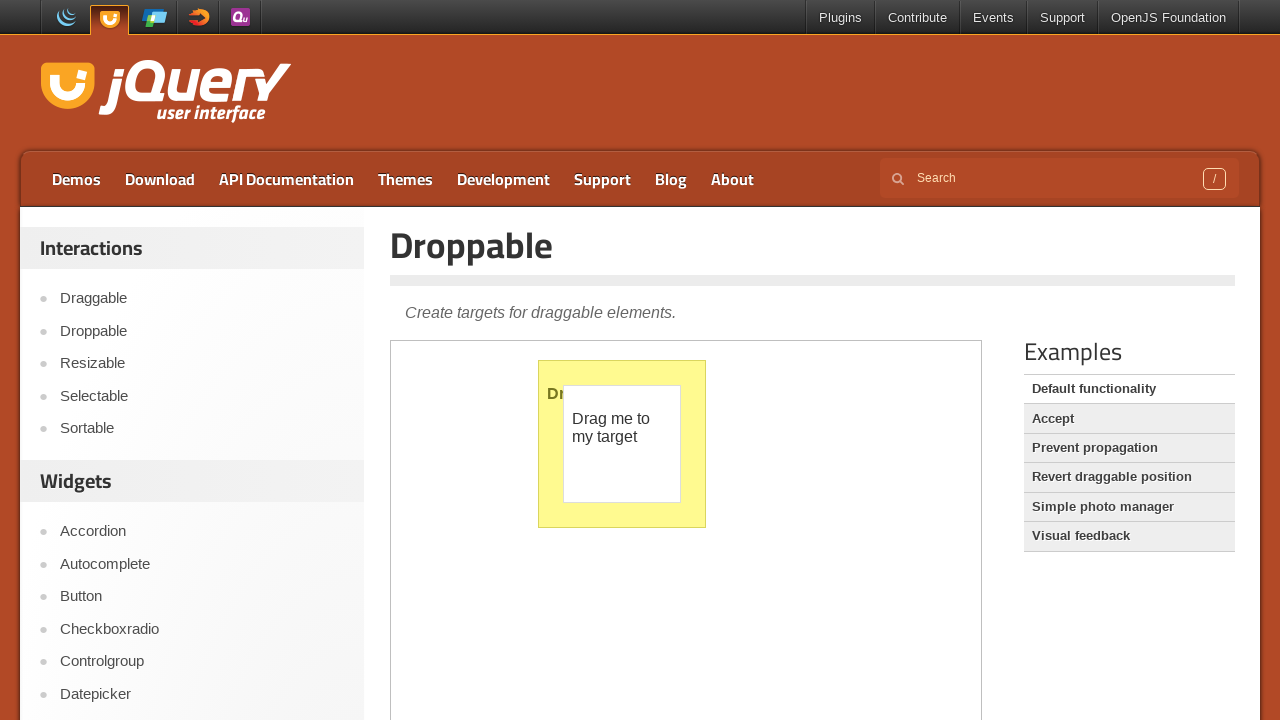

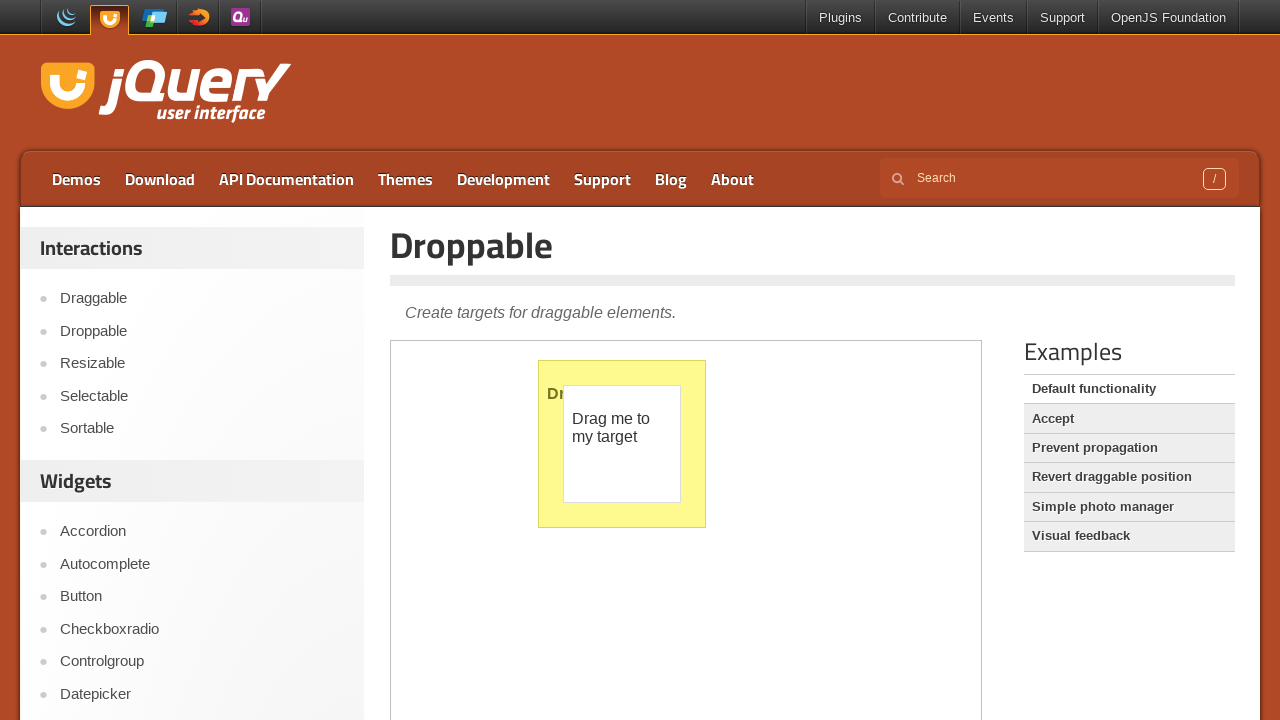